Navigates to the Automation Practice page and verifies that footer navigation links are present and have valid href attributes

Starting URL: https://www.rahulshettyacademy.com/AutomationPractice/

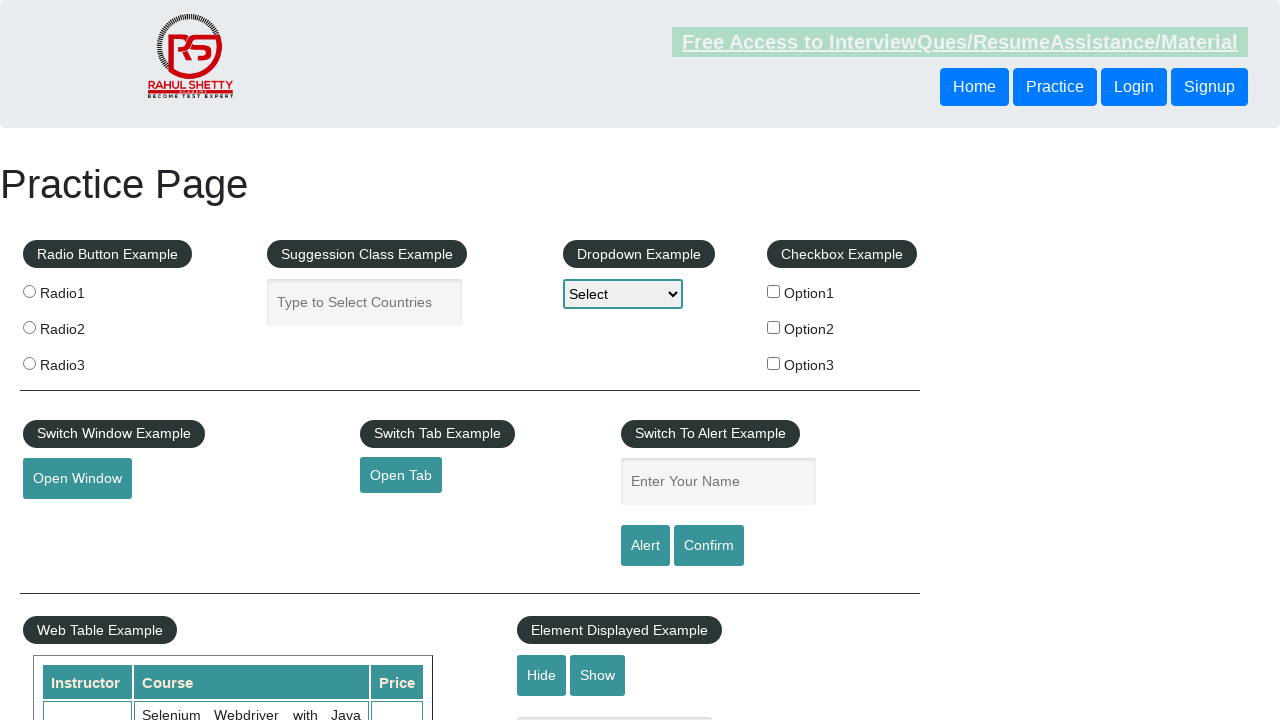

Navigated to Automation Practice page
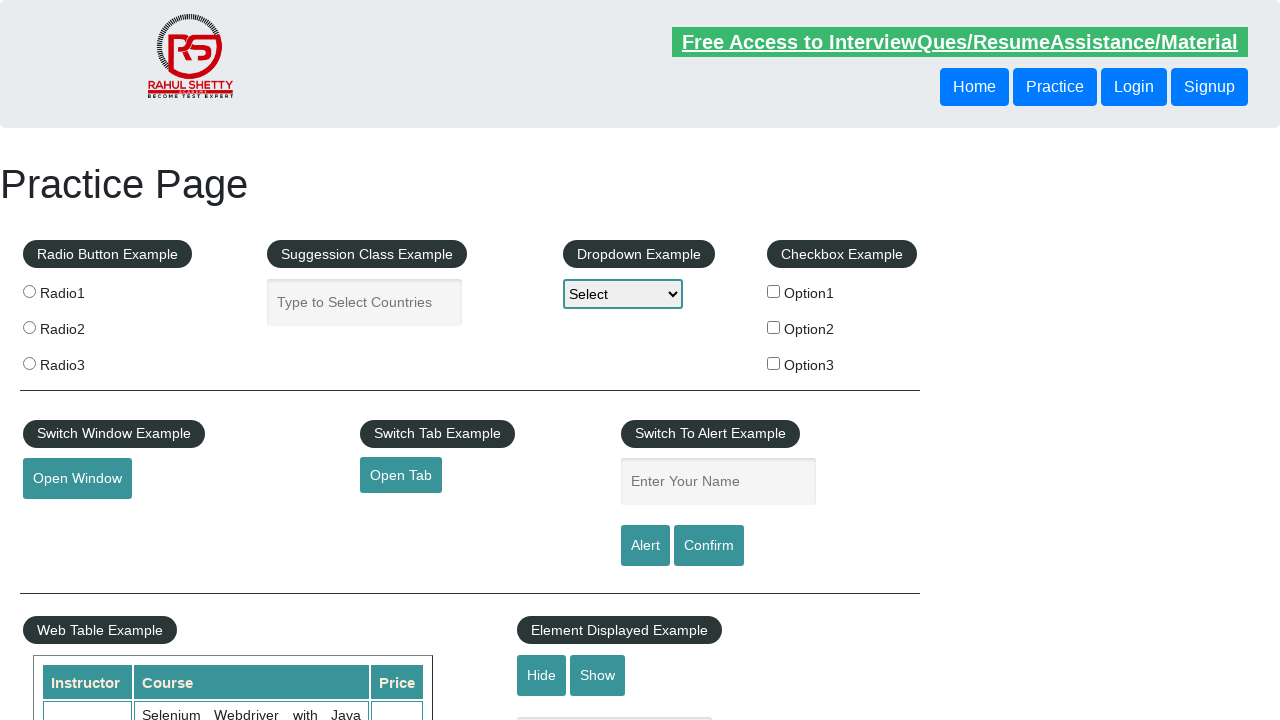

Footer links selector loaded and ready
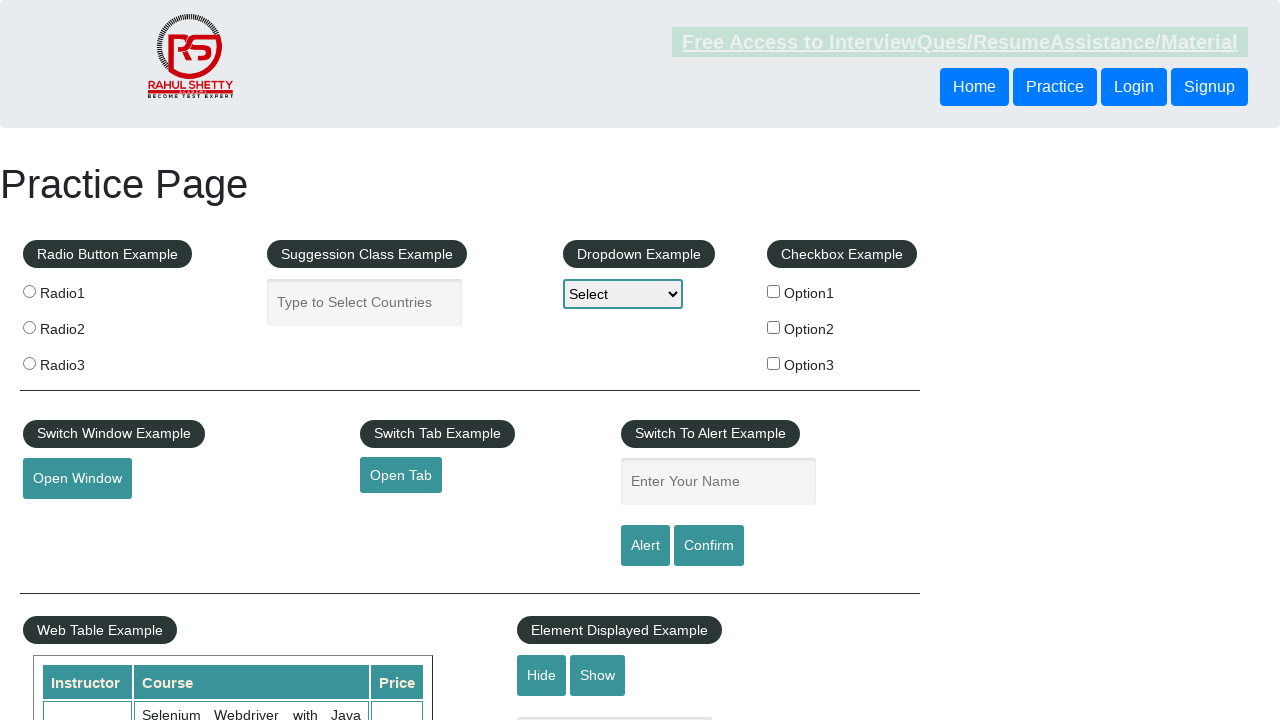

Retrieved 20 footer links from the page
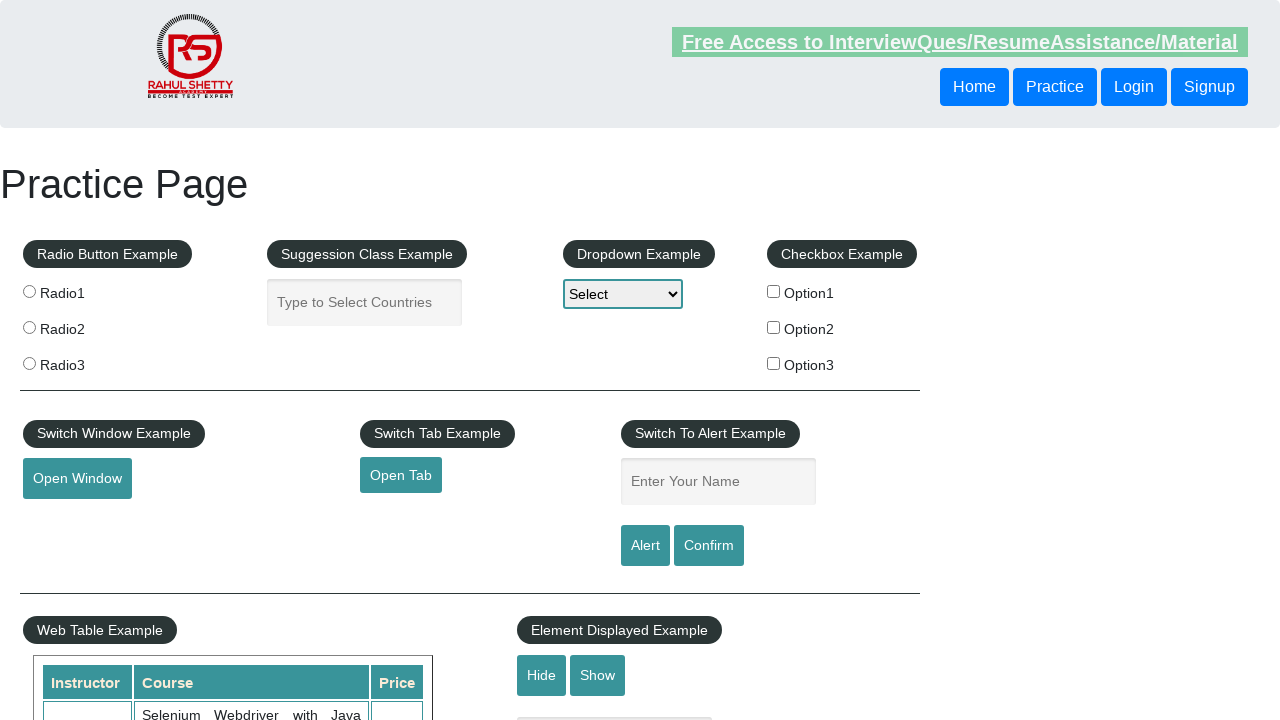

Verified that footer links are present on the page
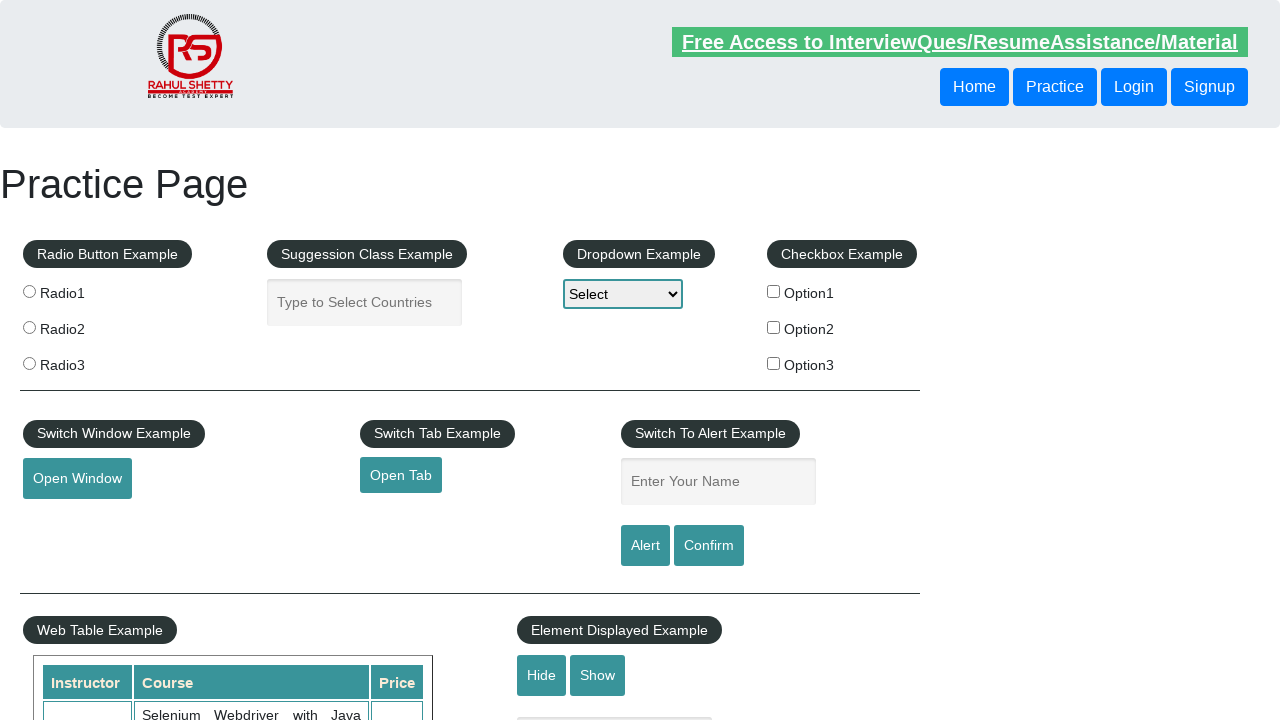

Verified footer link 'Discount Coupons' has valid href: #
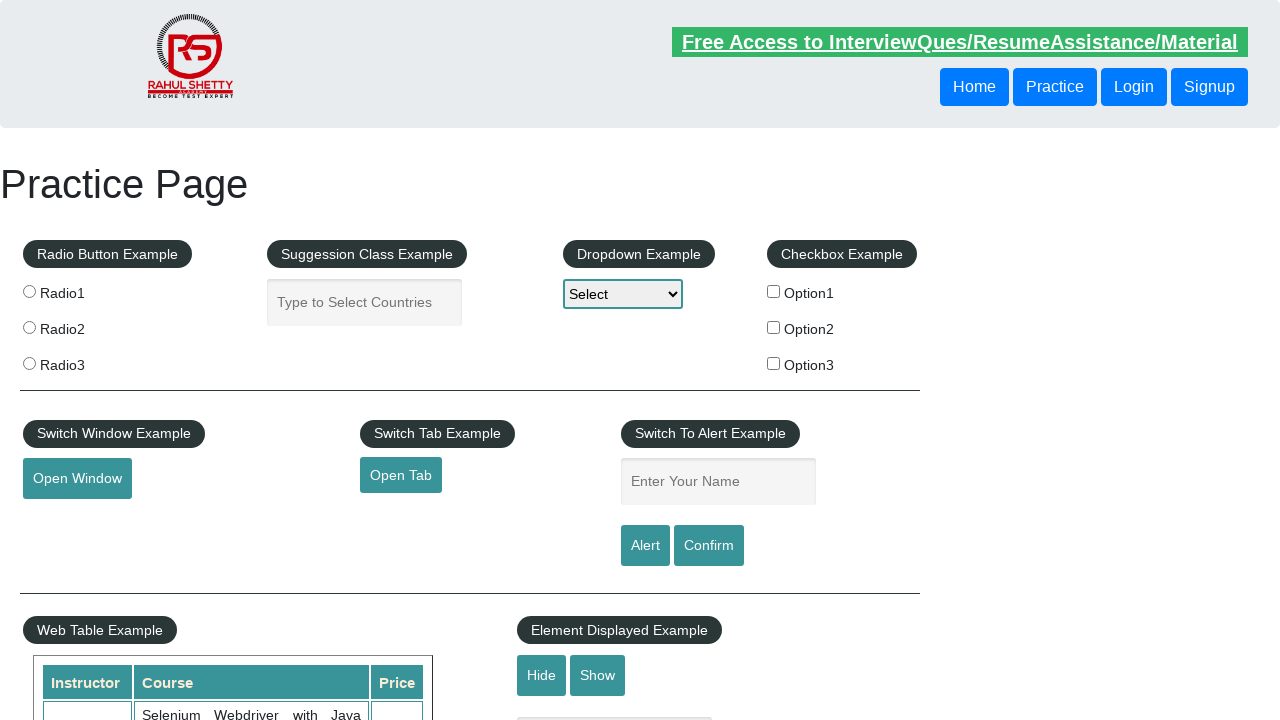

Verified footer link 'REST API' has valid href: http://www.restapitutorial.com/
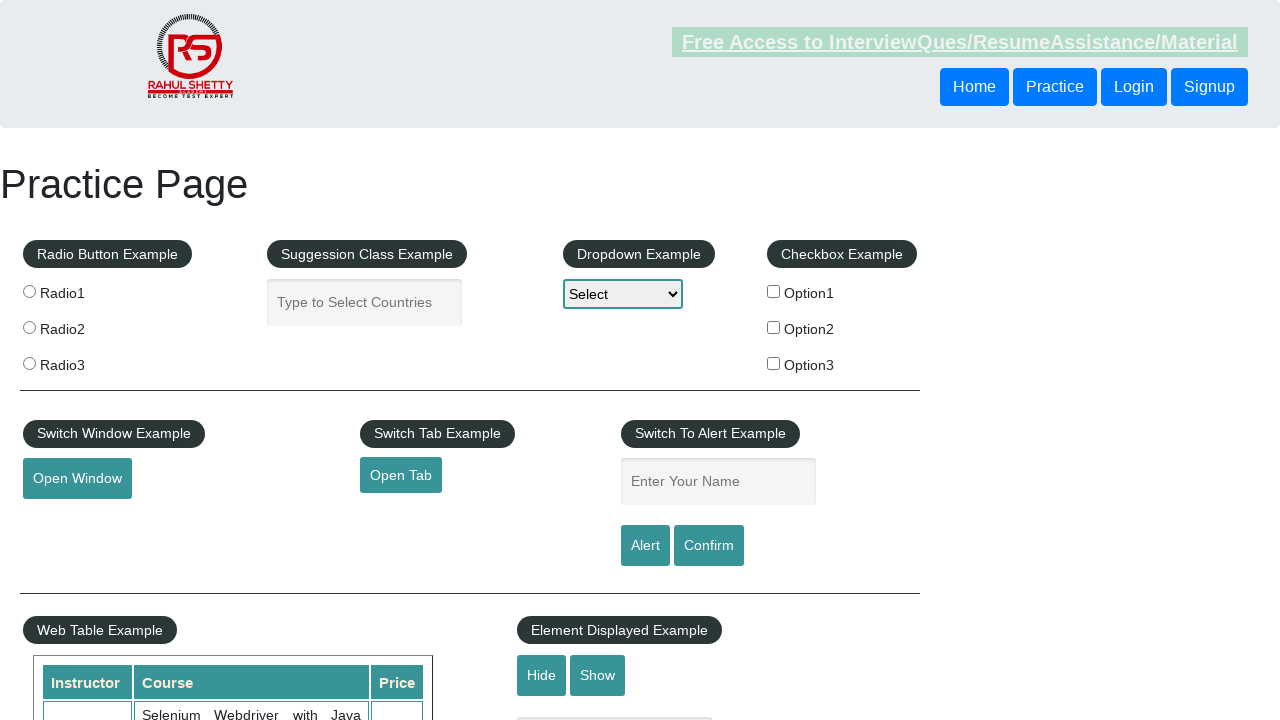

Verified footer link 'SoapUI' has valid href: https://www.soapui.org/
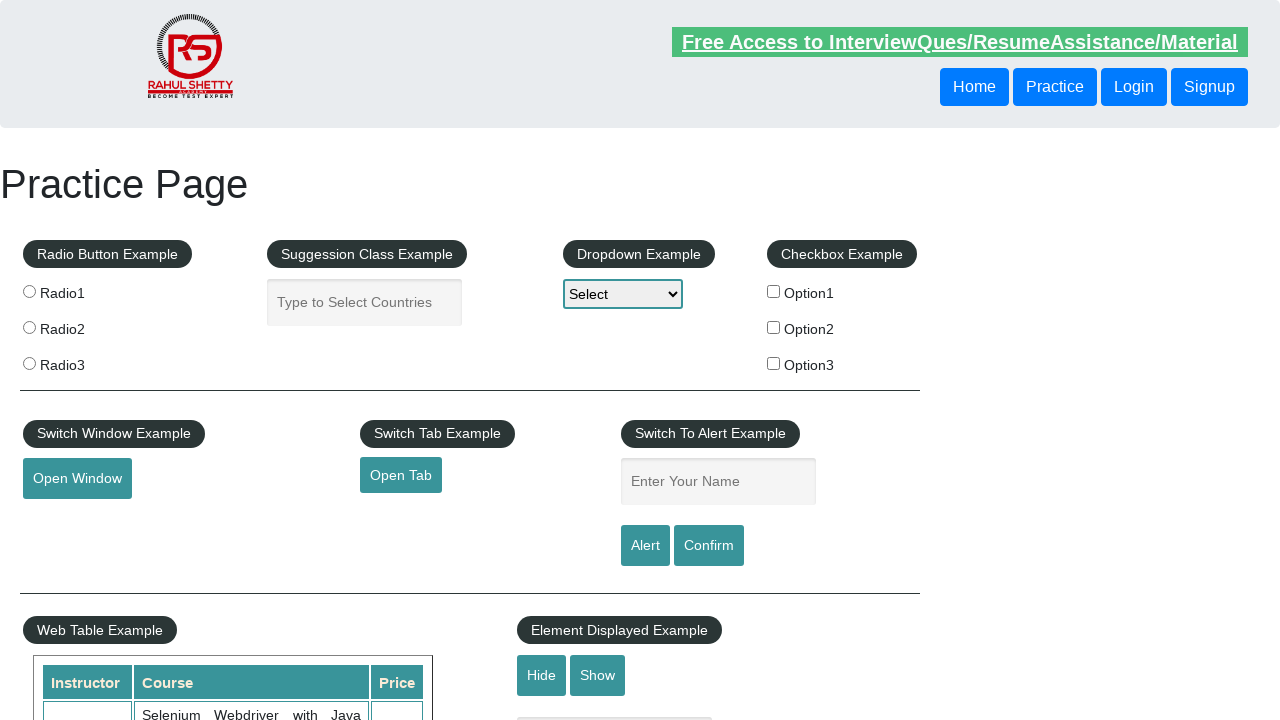

Verified footer link 'Appium' has valid href: https://courses.rahulshettyacademy.com/p/appium-tutorial
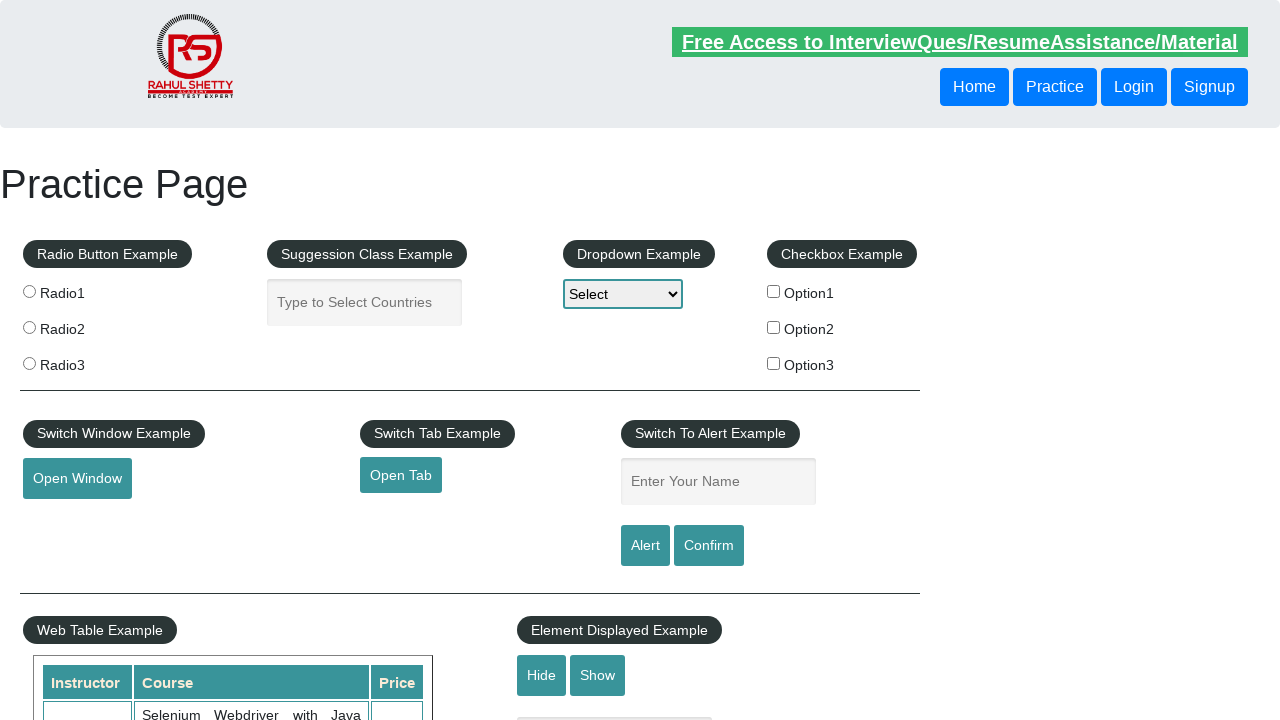

Verified footer link 'JMeter' has valid href: https://jmeter.apache.org/
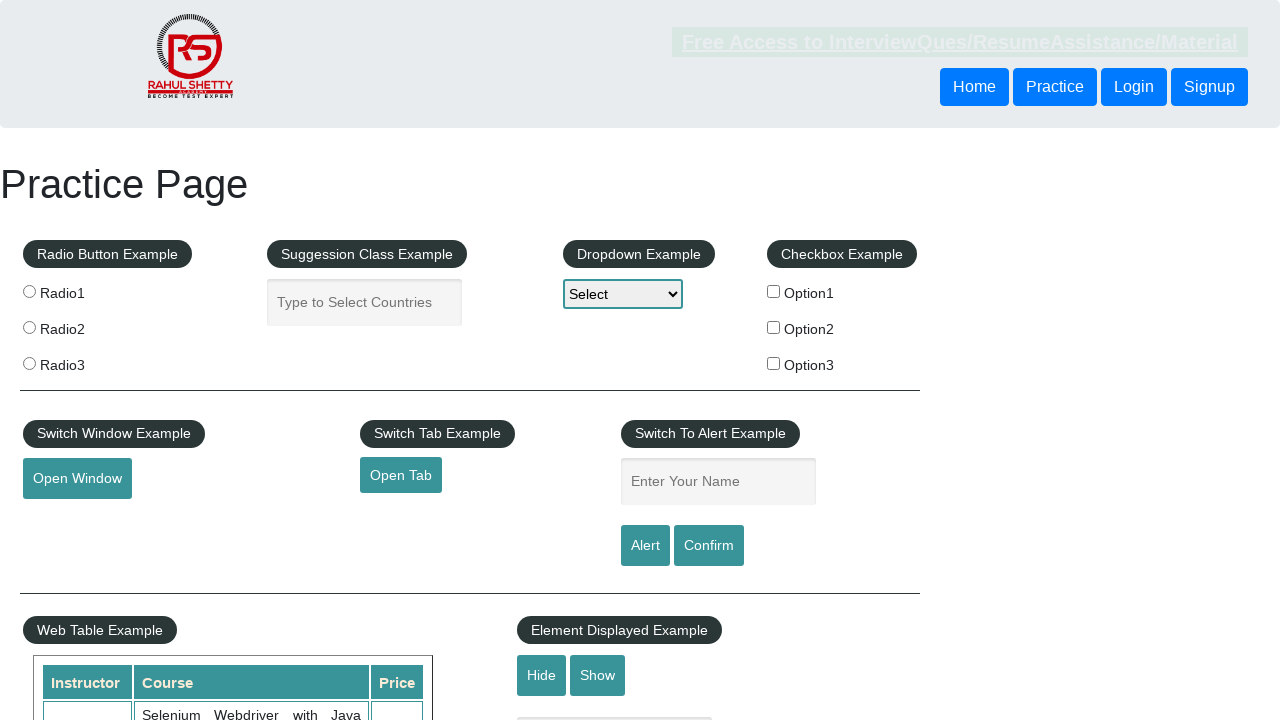

Verified footer link 'Latest News' has valid href: #
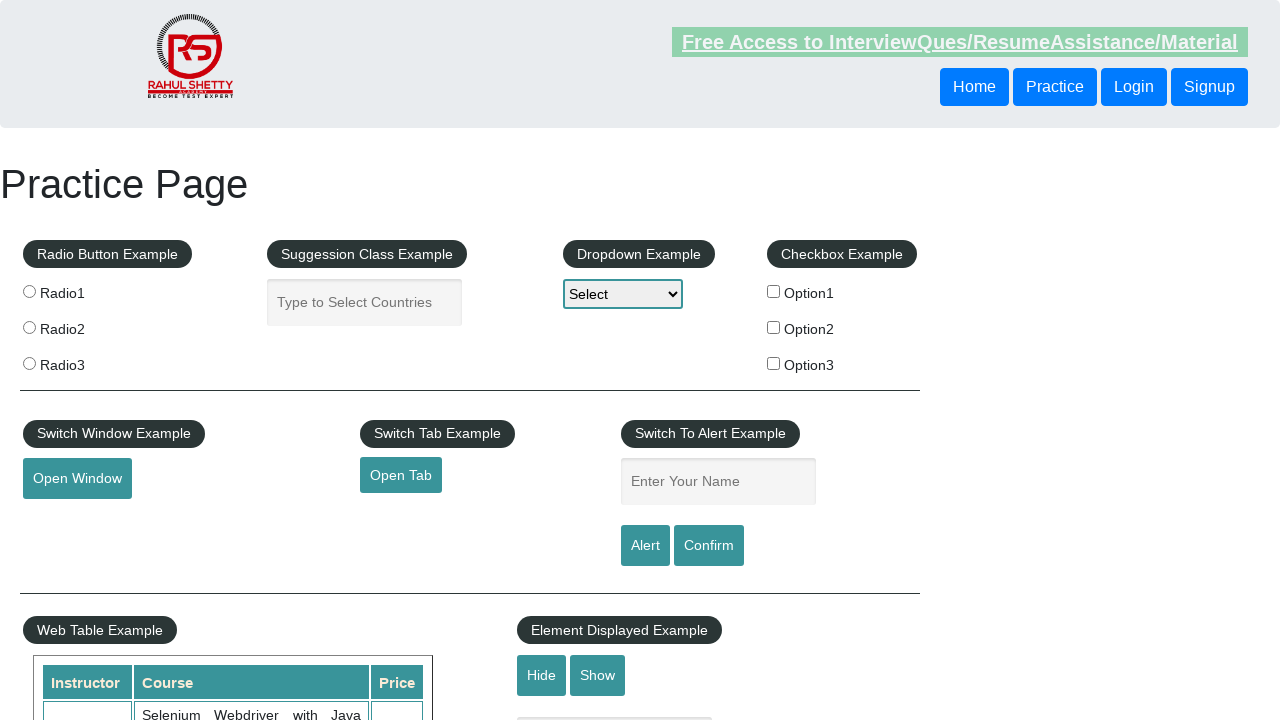

Verified footer link 'Broken Link' has valid href: https://rahulshettyacademy.com/brokenlink
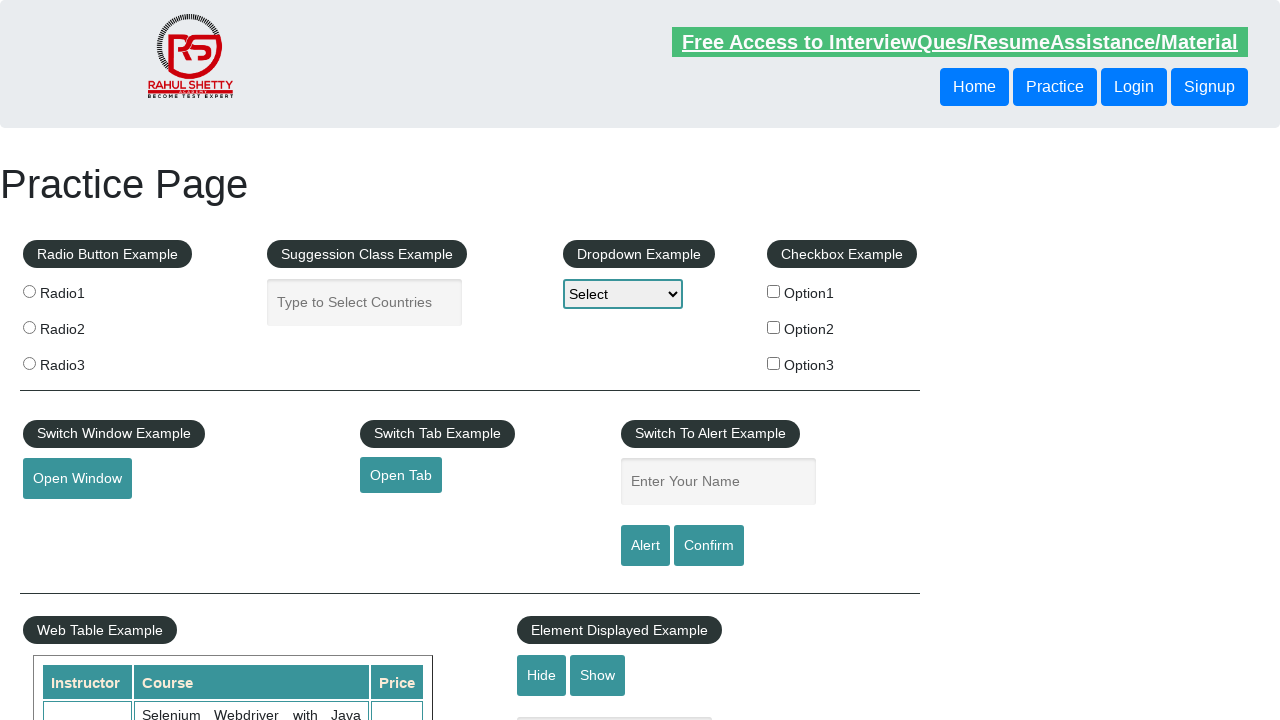

Verified footer link 'Dummy Content for Testing.' has valid href: #
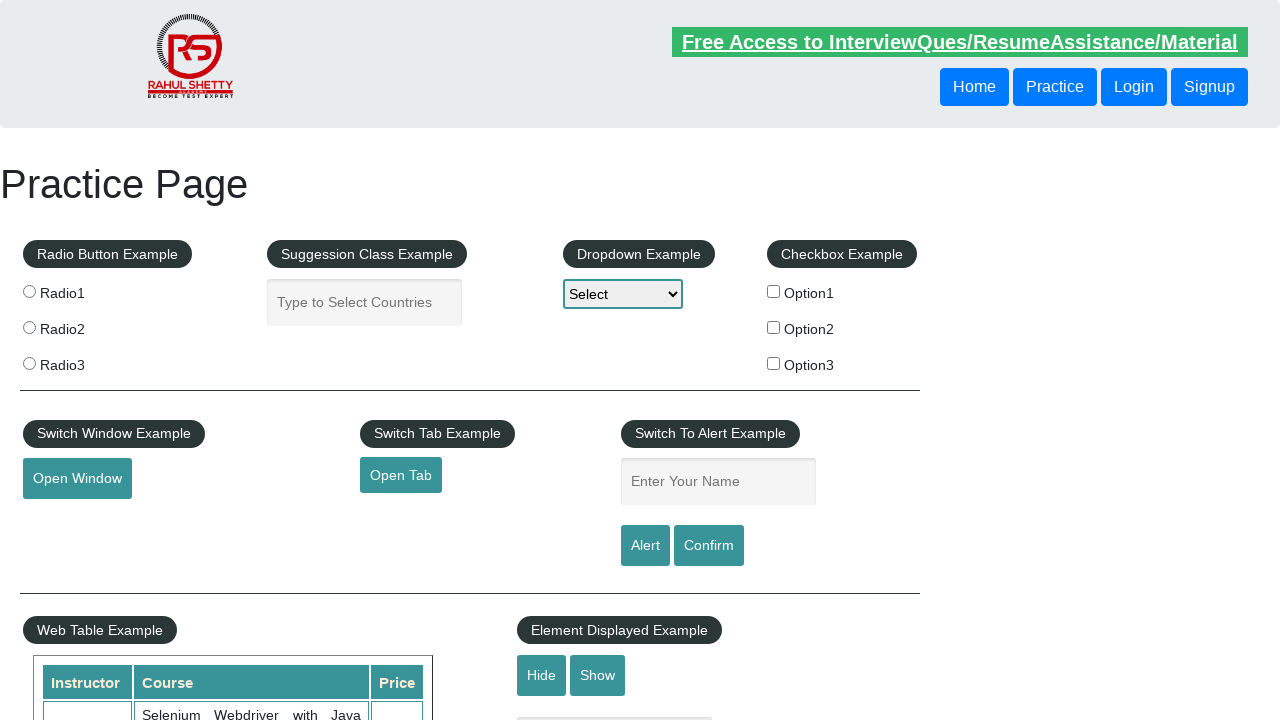

Verified footer link 'Dummy Content for Testing.' has valid href: #
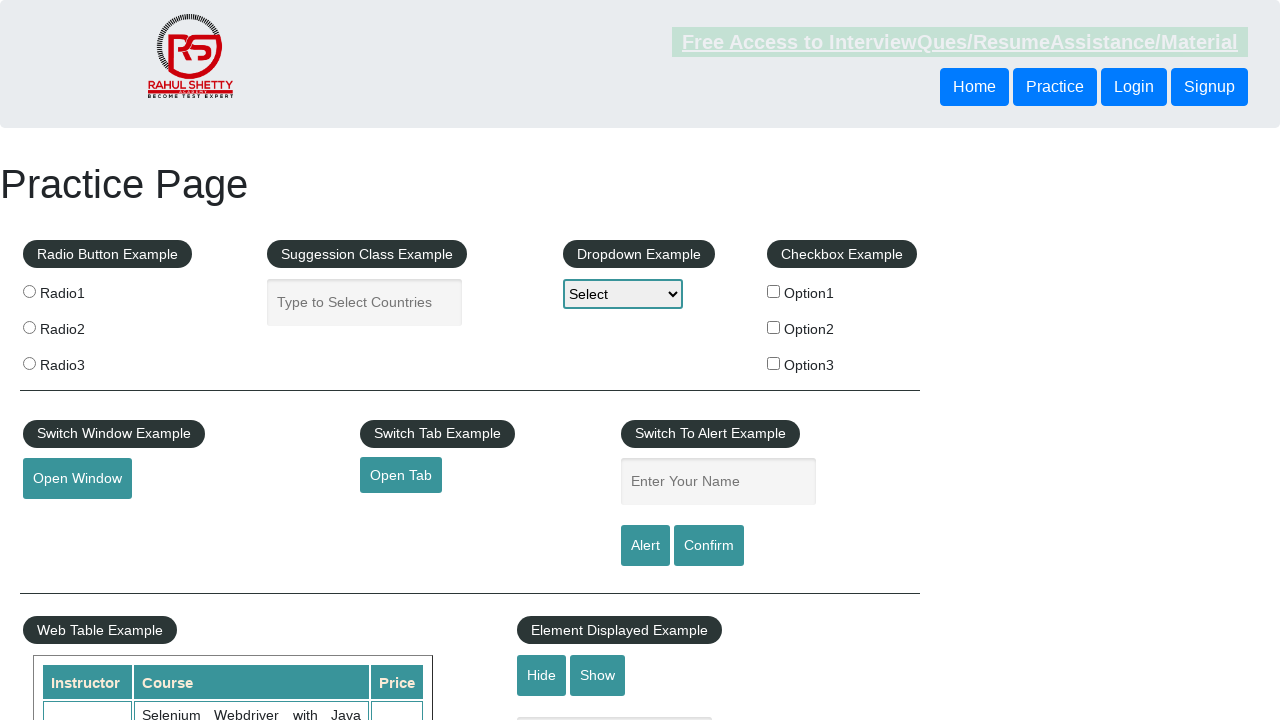

Verified footer link 'Dummy Content for Testing.' has valid href: #
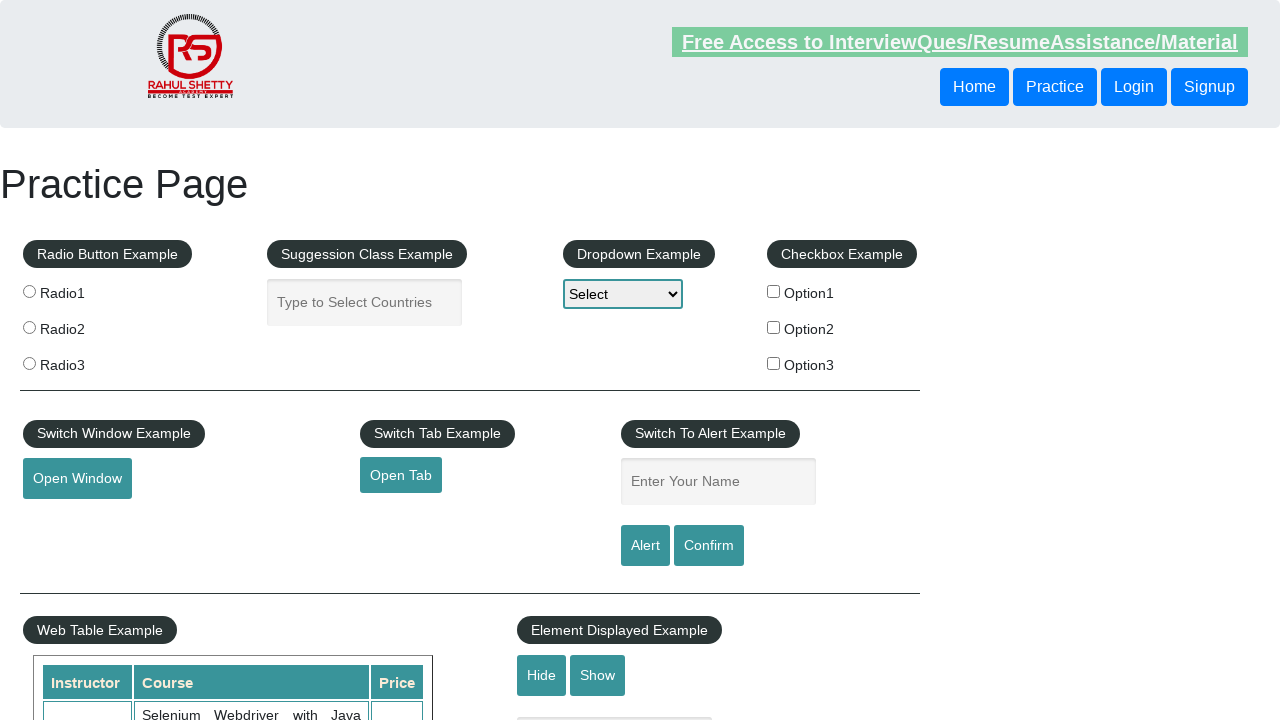

Verified footer link 'Contact info' has valid href: #
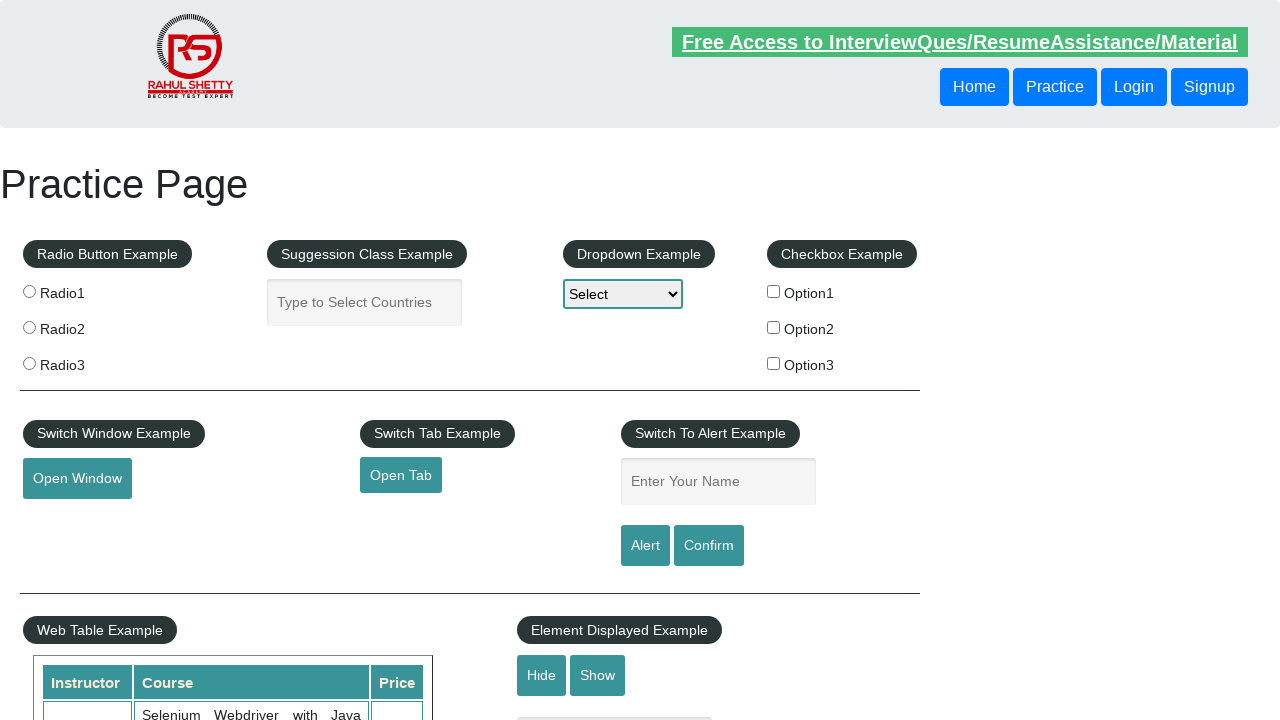

Verified footer link 'Dummy Content for Testing.' has valid href: #
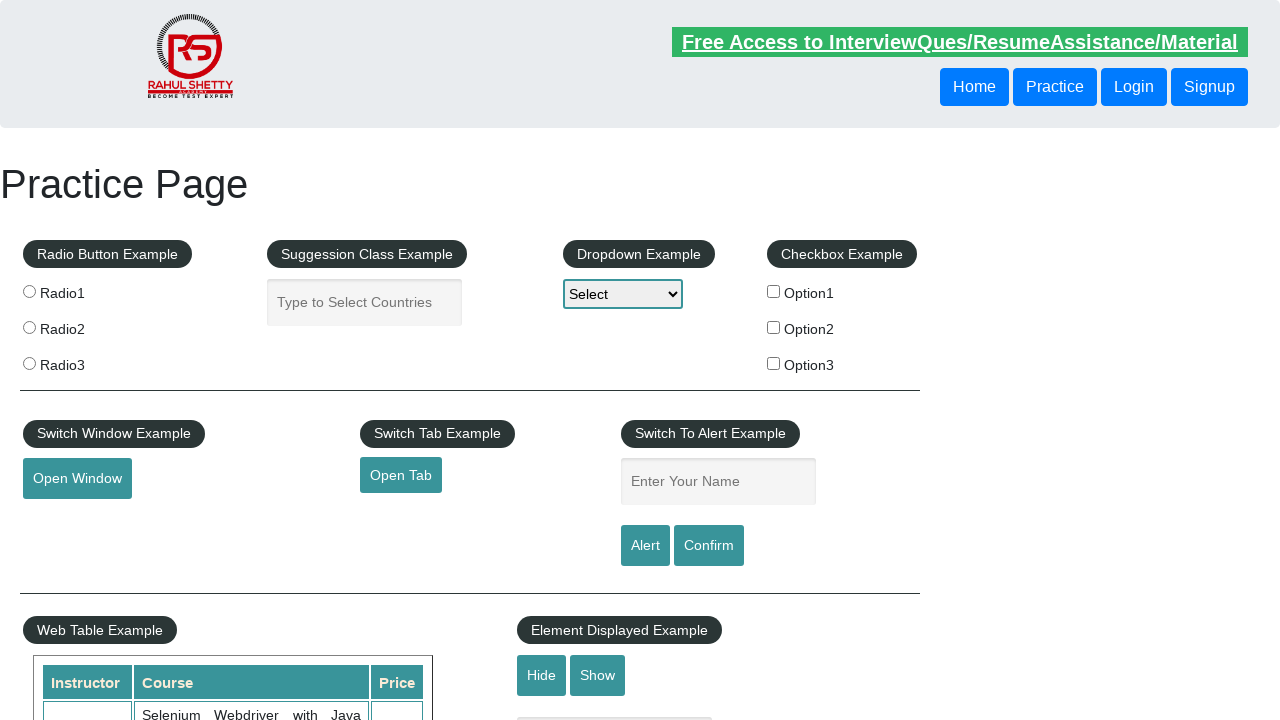

Verified footer link 'Dummy Content for Testing.' has valid href: #
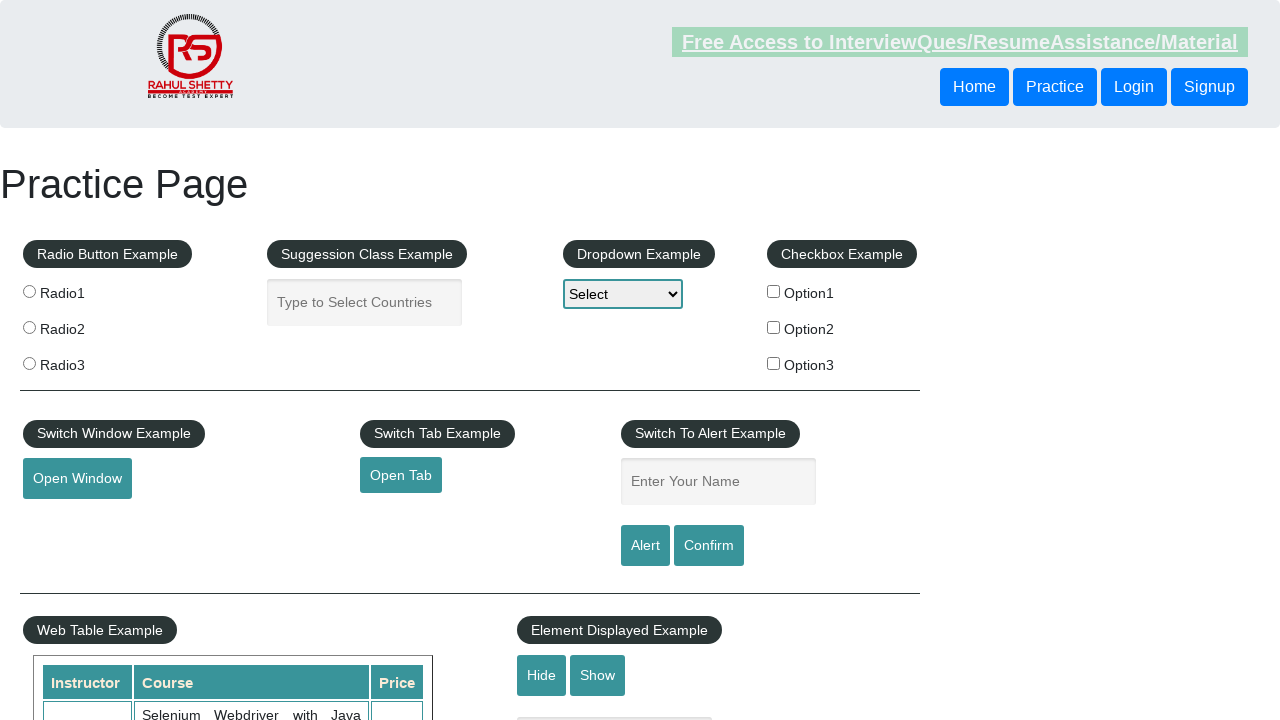

Verified footer link 'Dummy Content for Testing.' has valid href: #
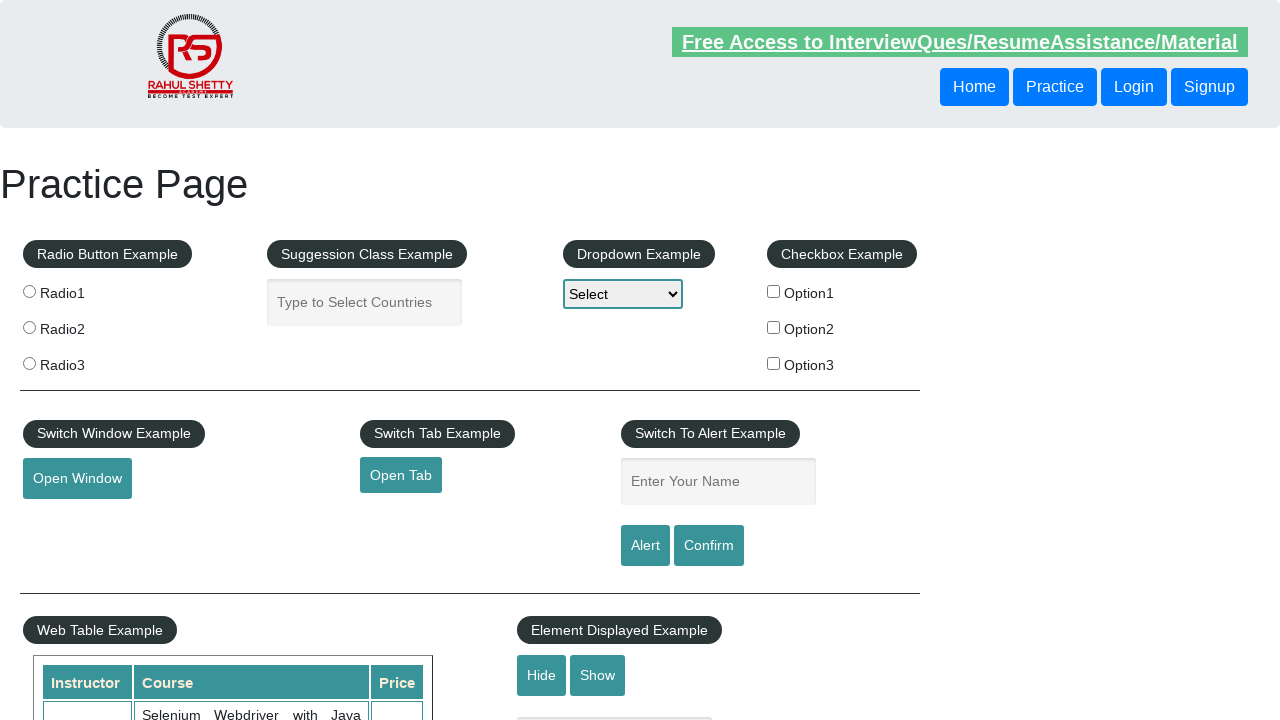

Verified footer link 'Dummy Content for Testing.' has valid href: #
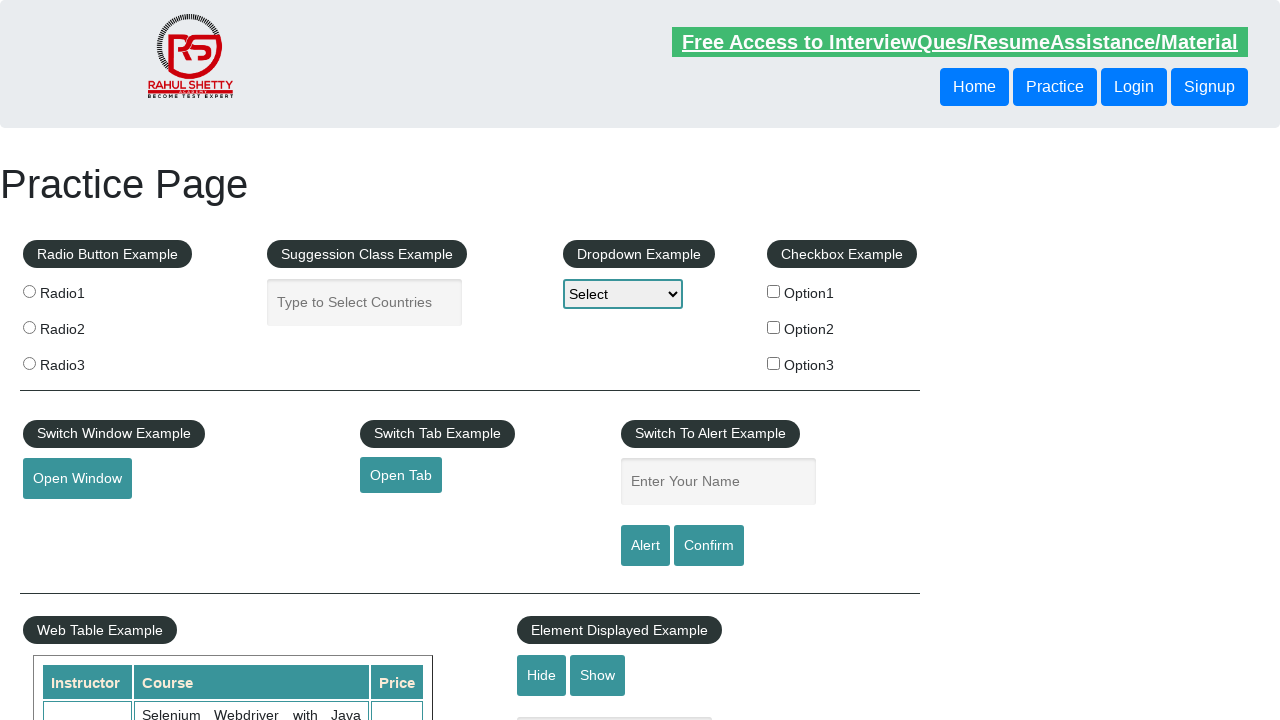

Verified footer link 'Social Media' has valid href: #
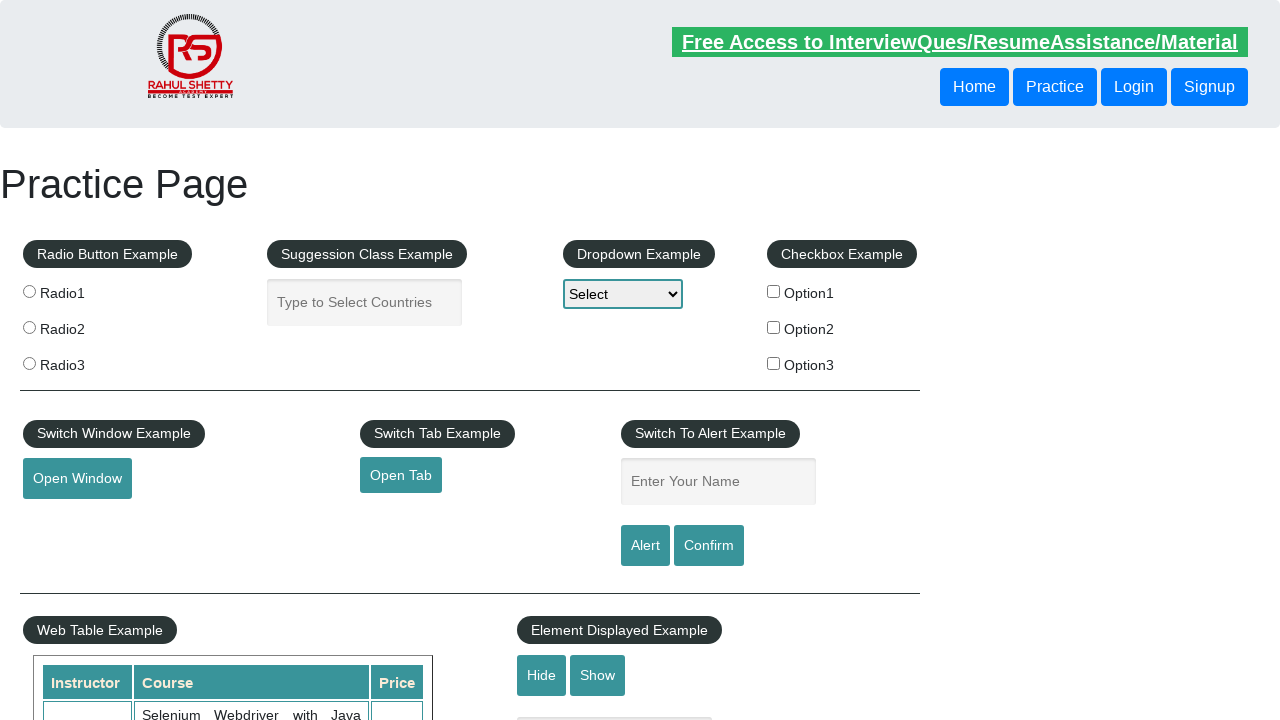

Verified footer link 'Facebook' has valid href: #
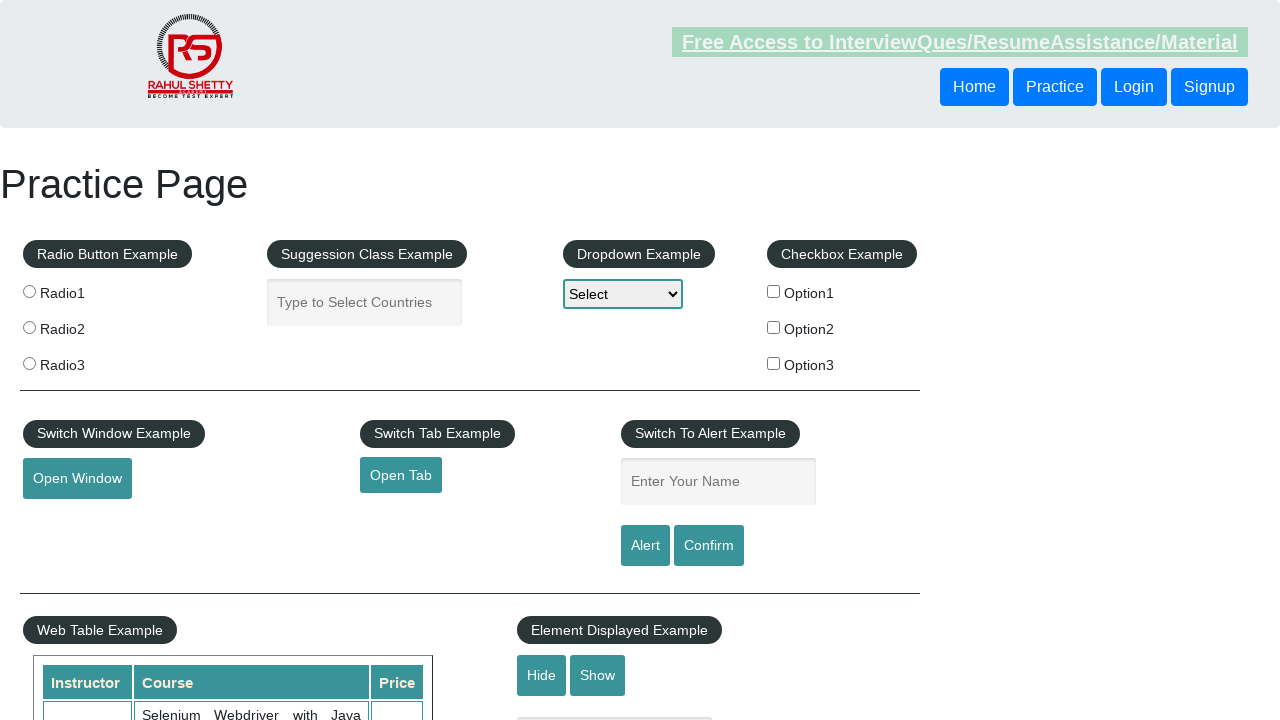

Verified footer link 'Twitter' has valid href: #
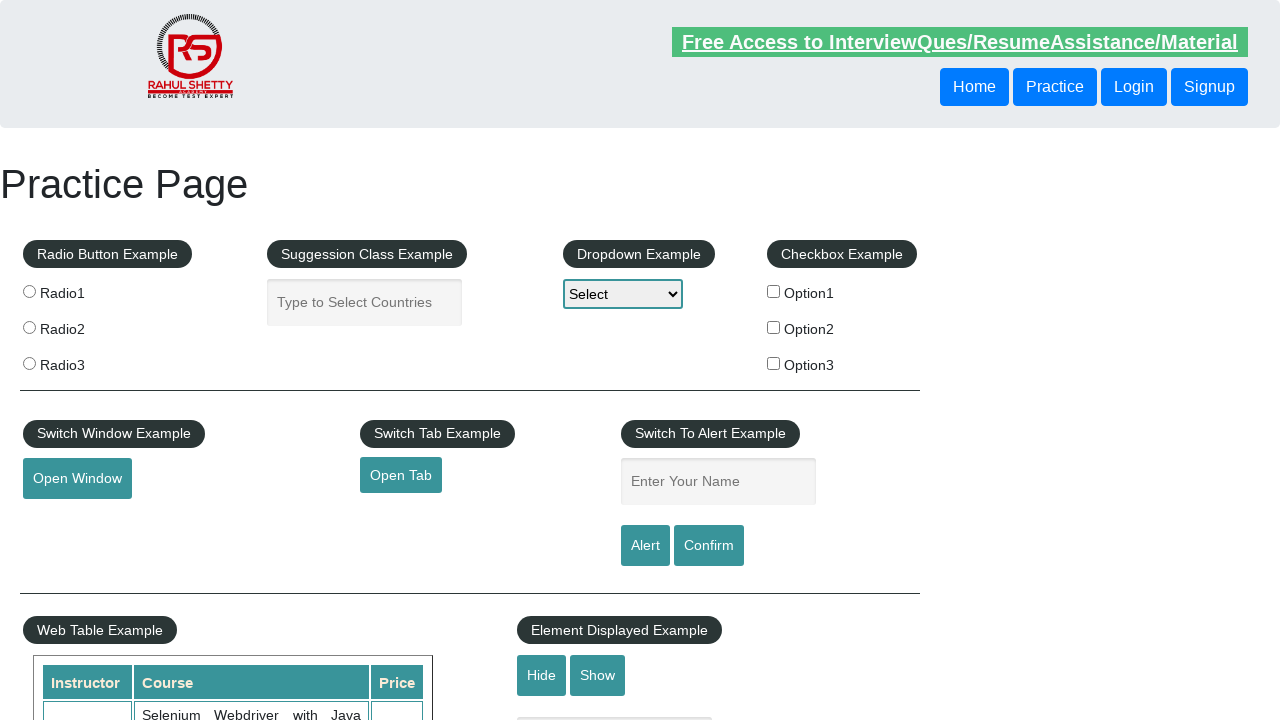

Verified footer link 'Google+' has valid href: #
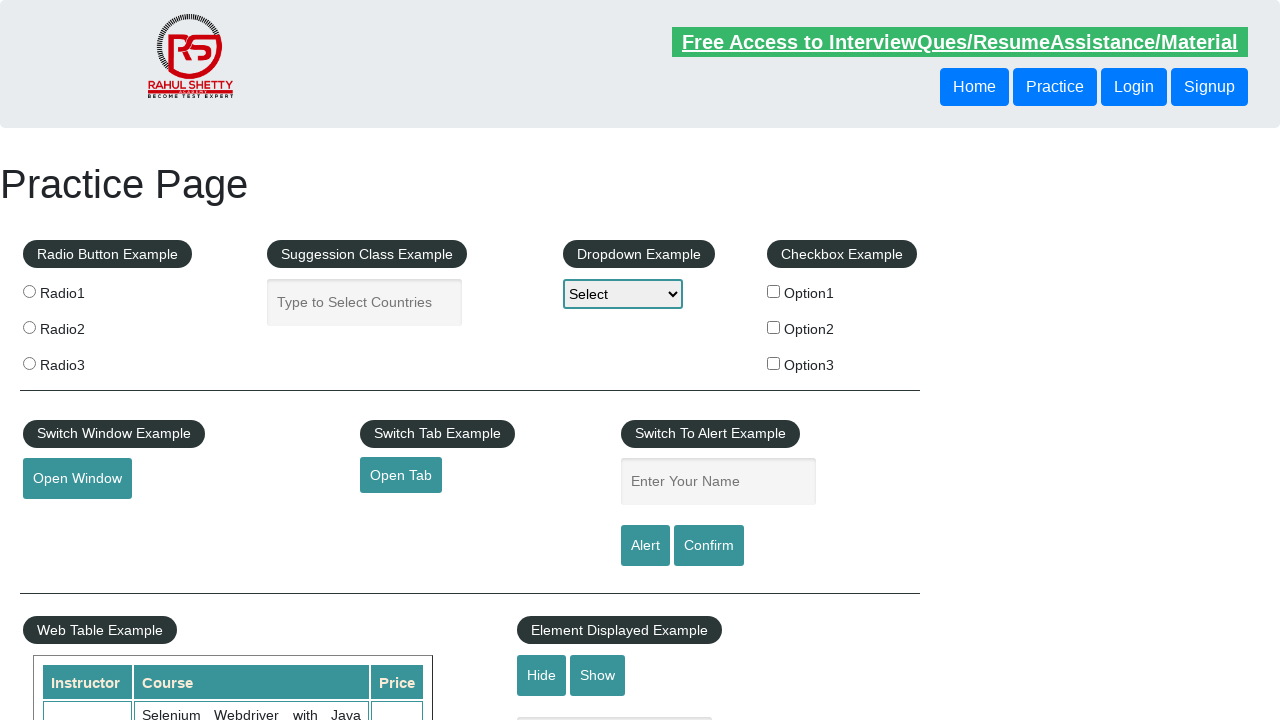

Verified footer link 'Youtube' has valid href: #
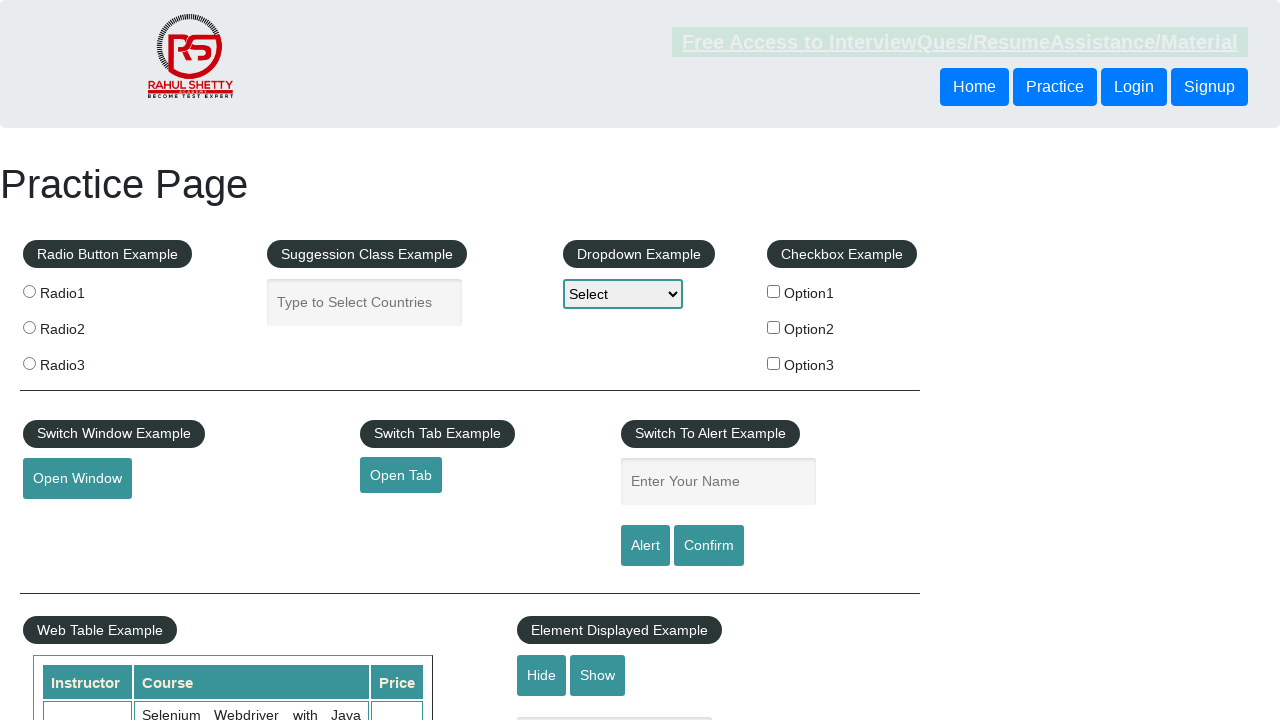

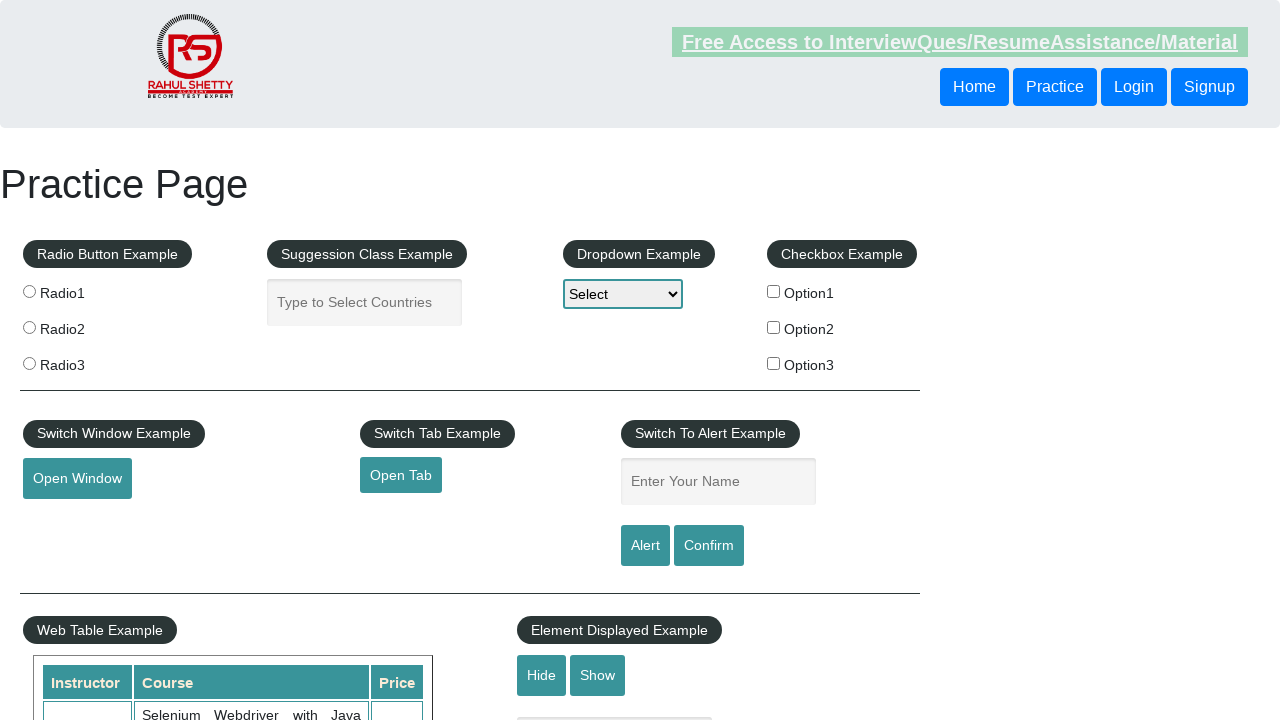